Tests handling a JavaScript prompt dialog by clicking Cancel to dismiss it without entering text

Starting URL: https://the-internet.herokuapp.com/javascript_alerts

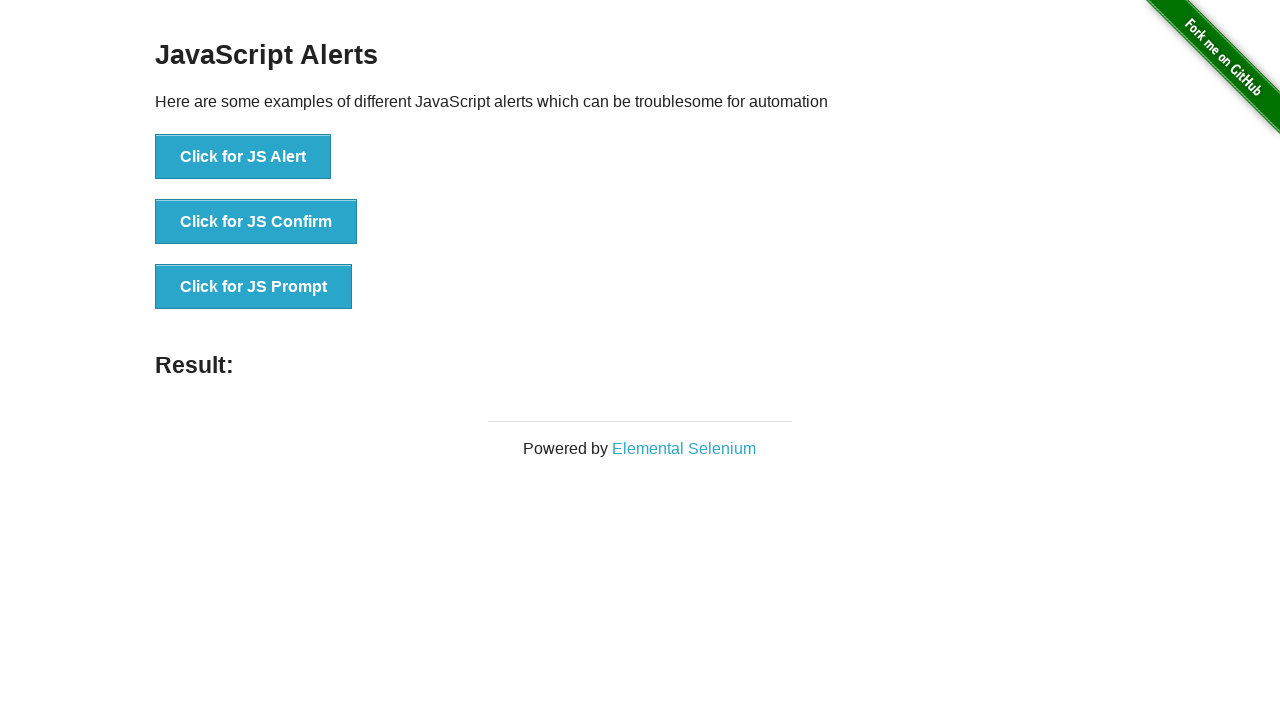

Set up dialog handler to dismiss prompt dialogs
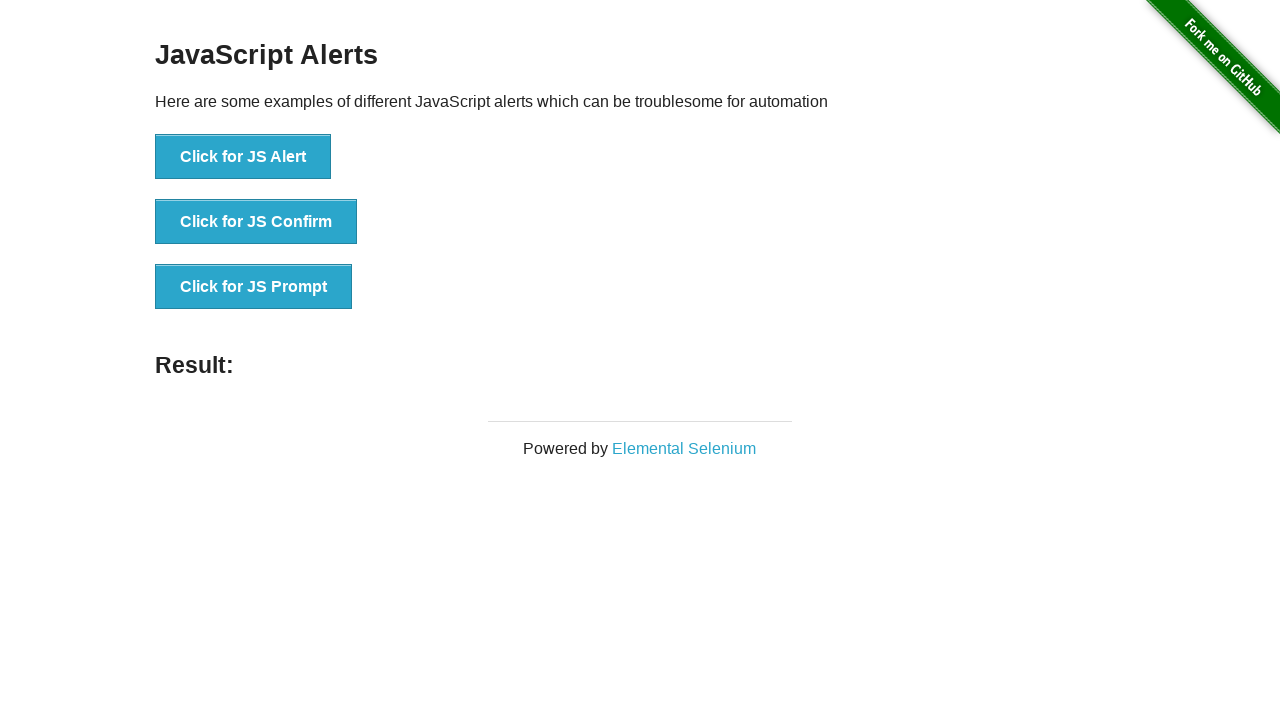

Clicked button to trigger JavaScript prompt dialog at (254, 287) on button[onclick="jsPrompt()"]
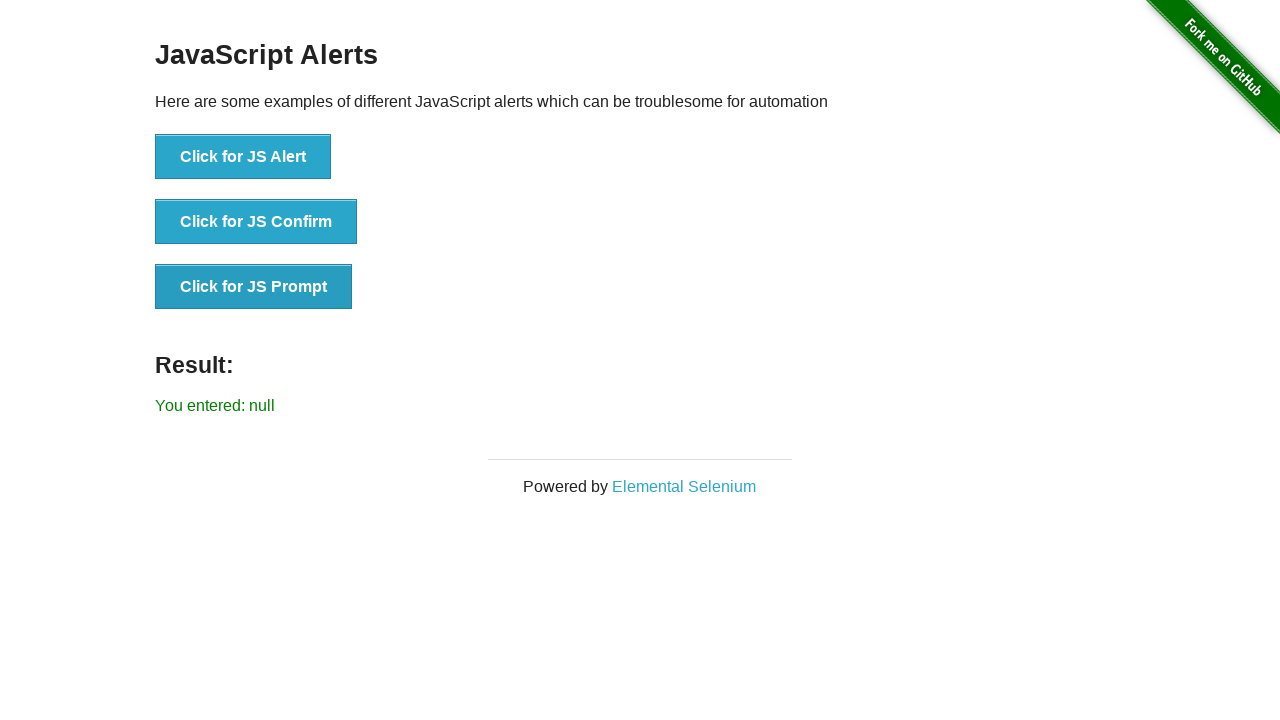

Result message element loaded after dismissing prompt
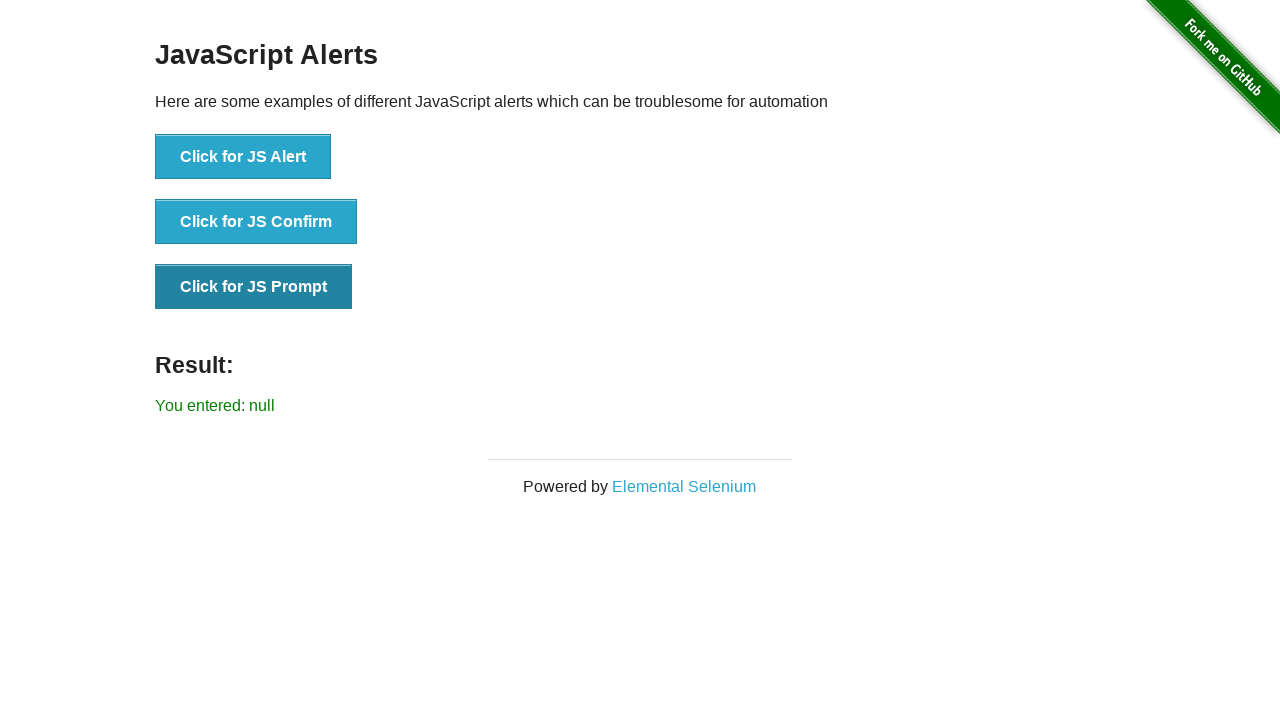

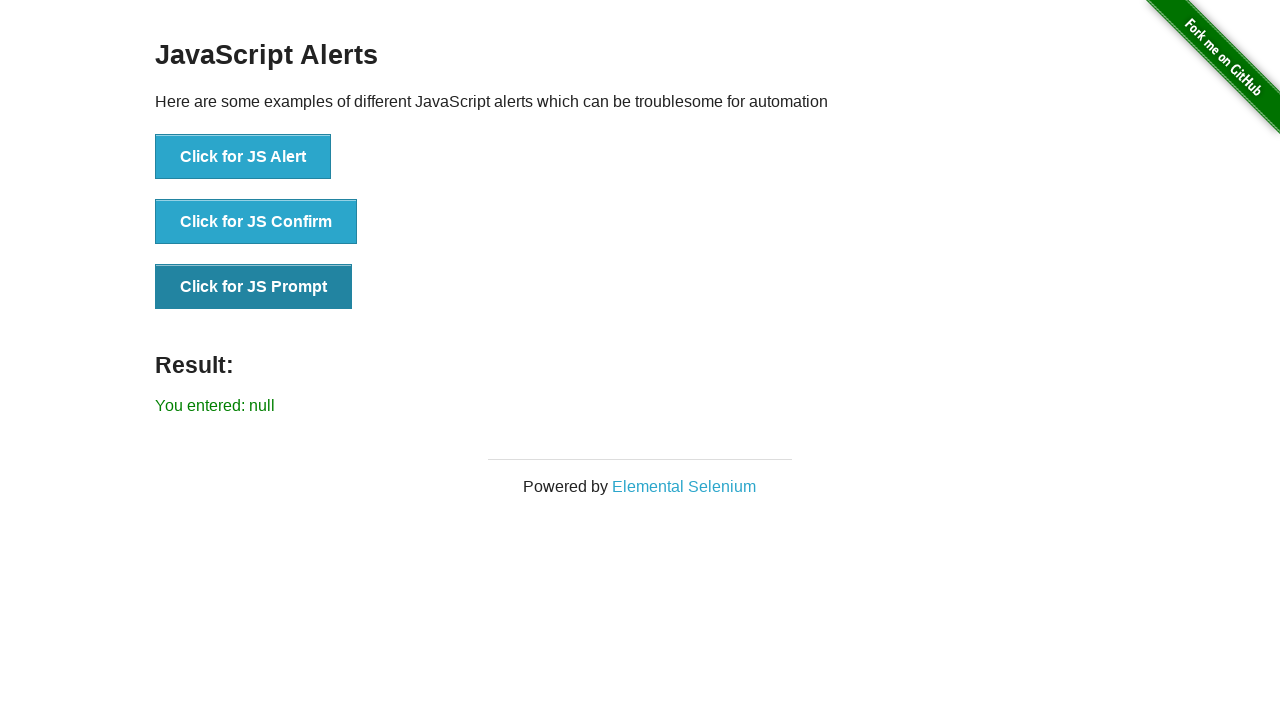